Tests button interactions on a practice website by clicking a link, then performing single and double clicks on multiple buttons

Starting URL: https://material.playwrightvn.com/

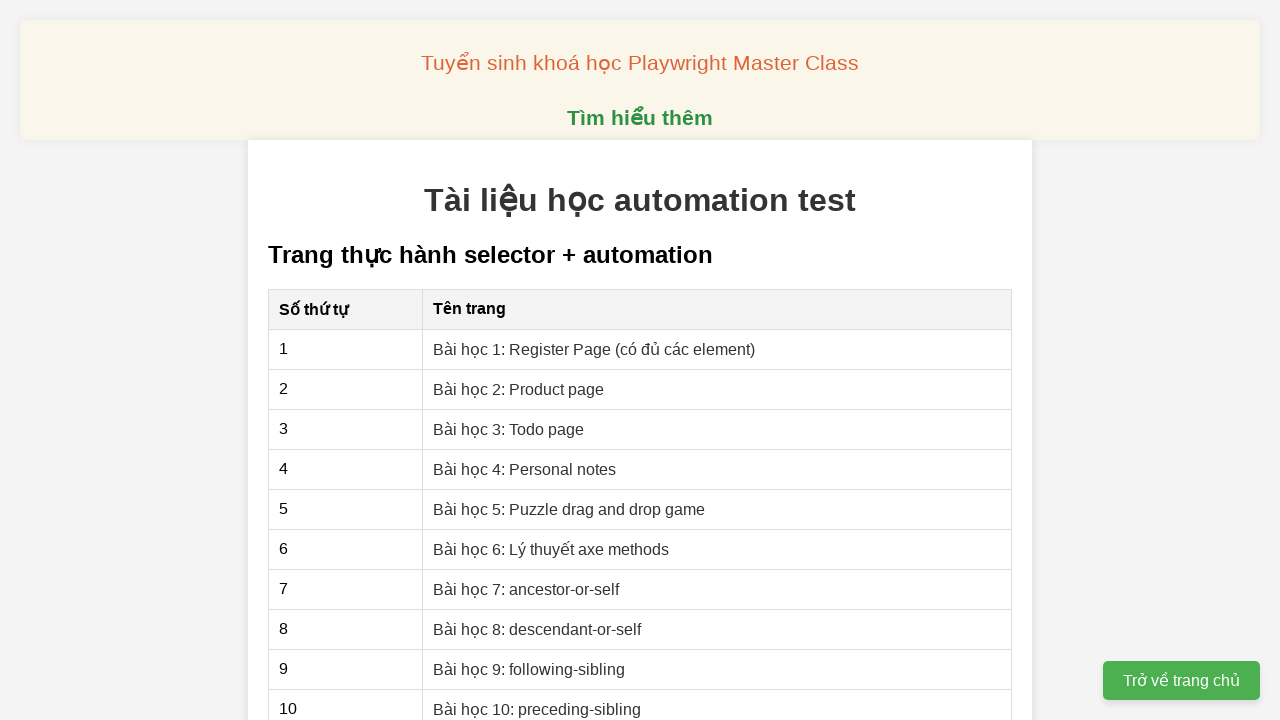

Clicked link in XPath section table (second row, second column) at (519, 389) on xpath=//*[@id="section-xpath"]/table/tbody/tr[2]/td[2]/a
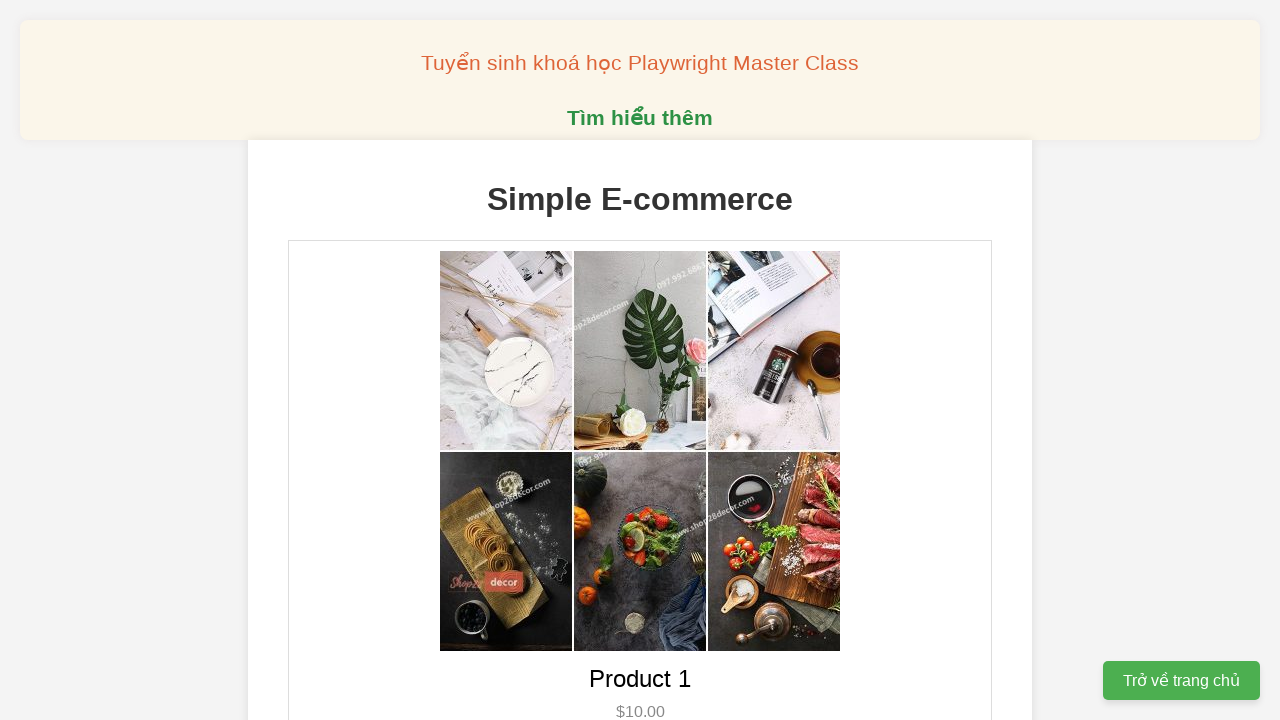

Double-clicked the first button at (640, 360) on xpath=//html/body/div[2]/div[1]/div[1]/div/button
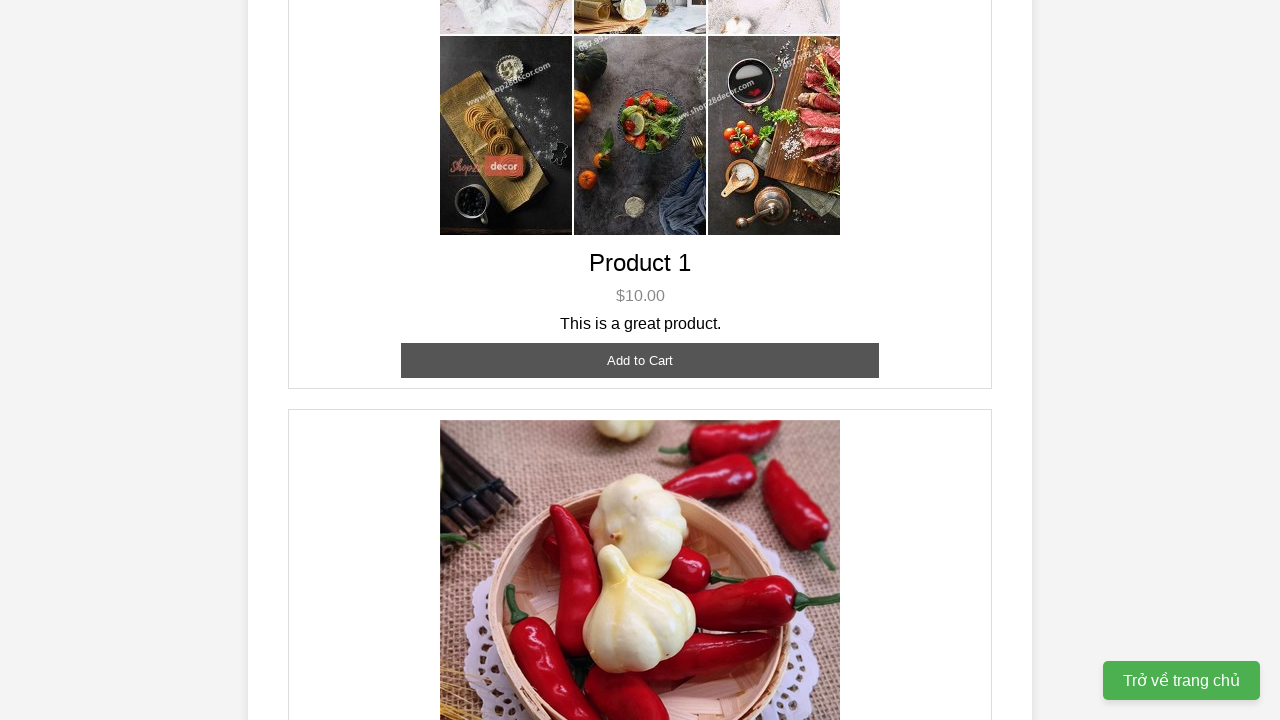

Single-clicked the second button at (640, 360) on xpath=//html/body/div[2]/div[1]/div[2]/div/button
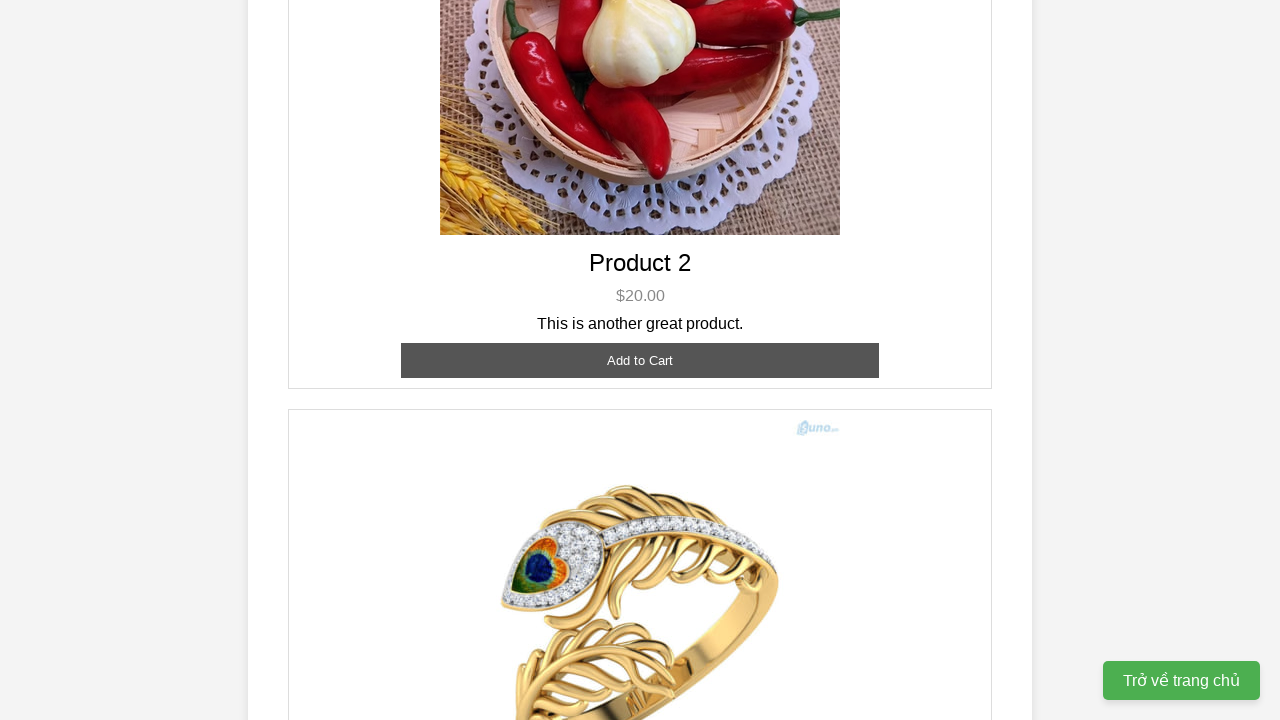

Double-clicked the second button at (640, 360) on xpath=//html/body/div[2]/div[1]/div[2]/div/button
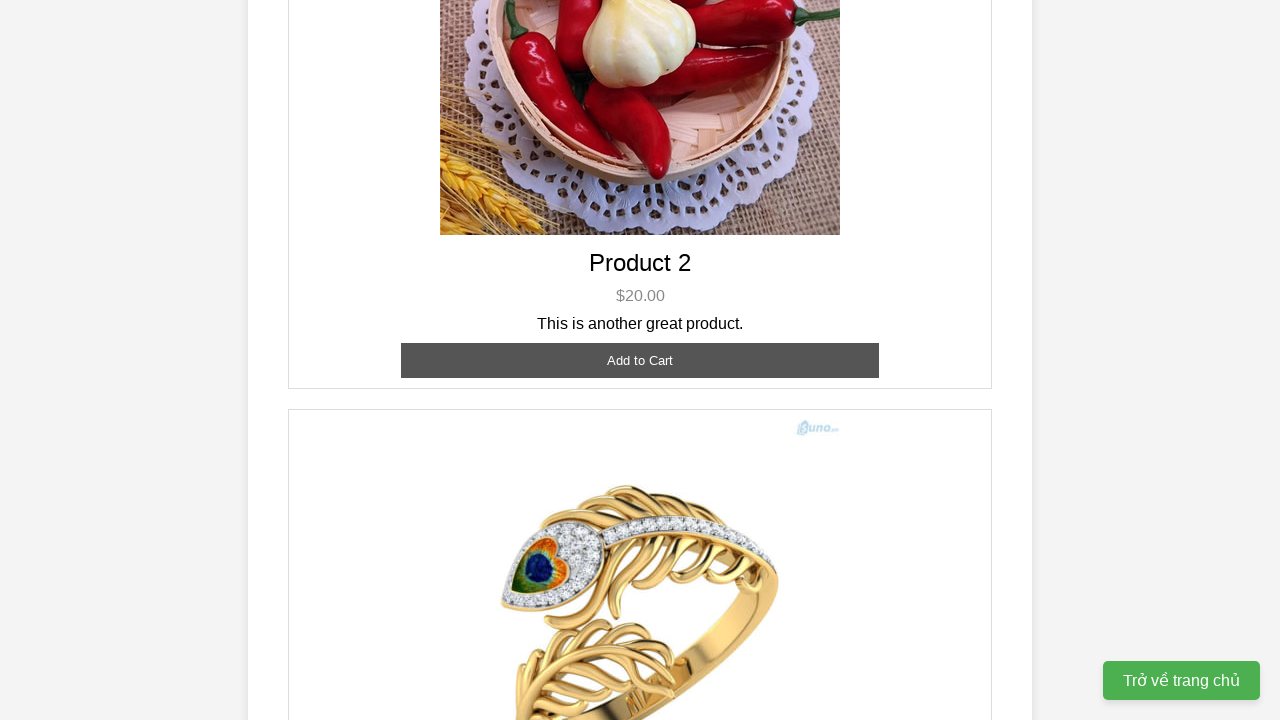

Single-clicked the third button at (640, 388) on xpath=//html/body/div[2]/div[1]/div[3]/div/button
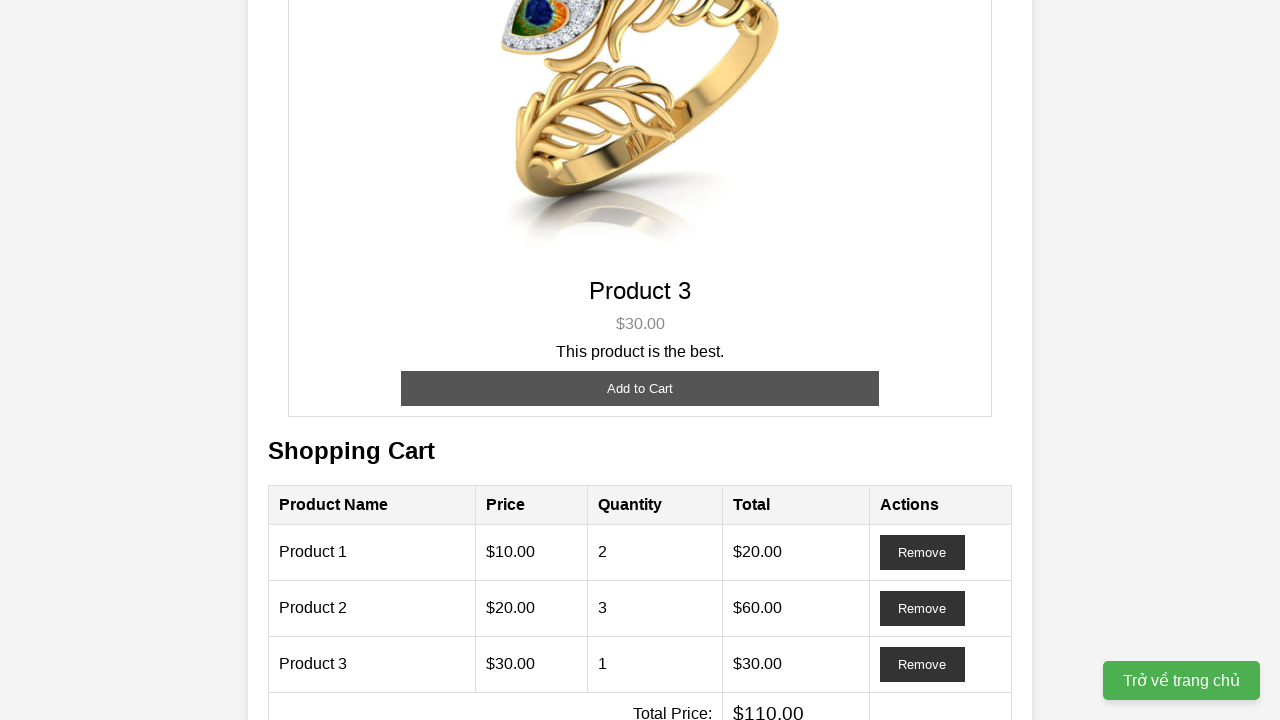

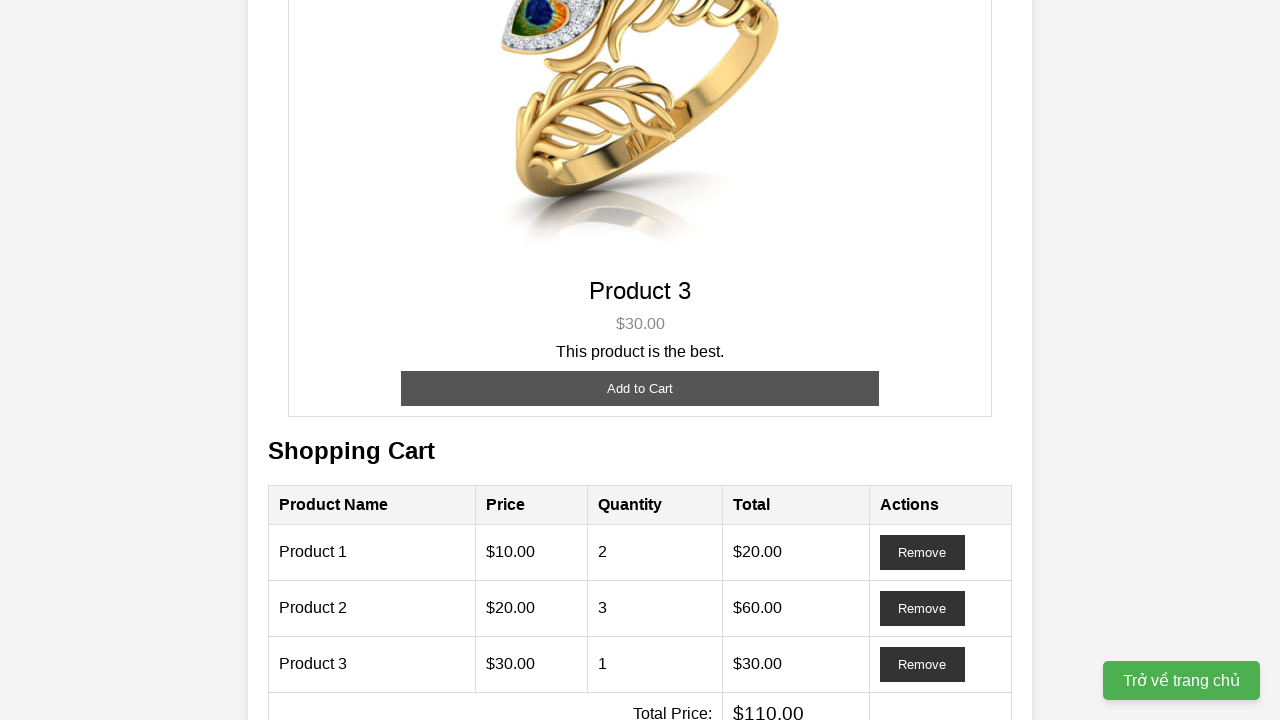